Navigates to Kotuszkowo cat website and verifies the page has a valid title that is not empty or blank

Starting URL: http://kotuszkowo.pl/

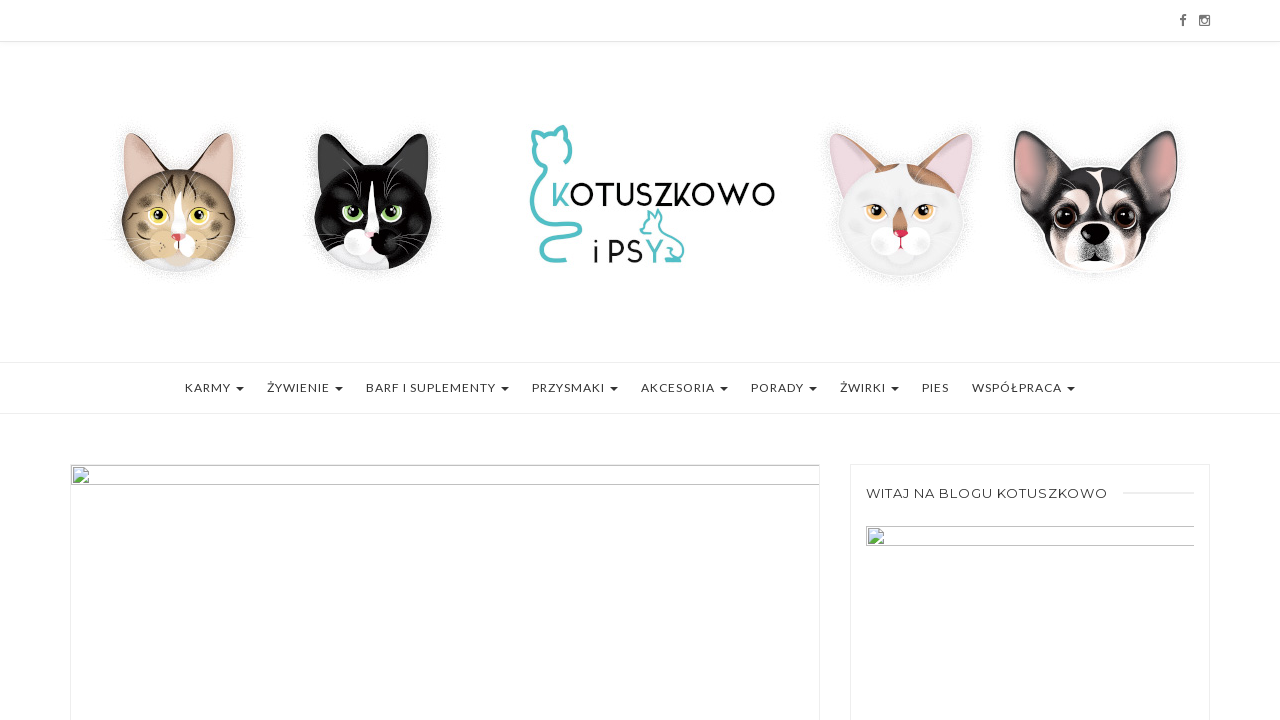

Waited for page to reach domcontentloaded state
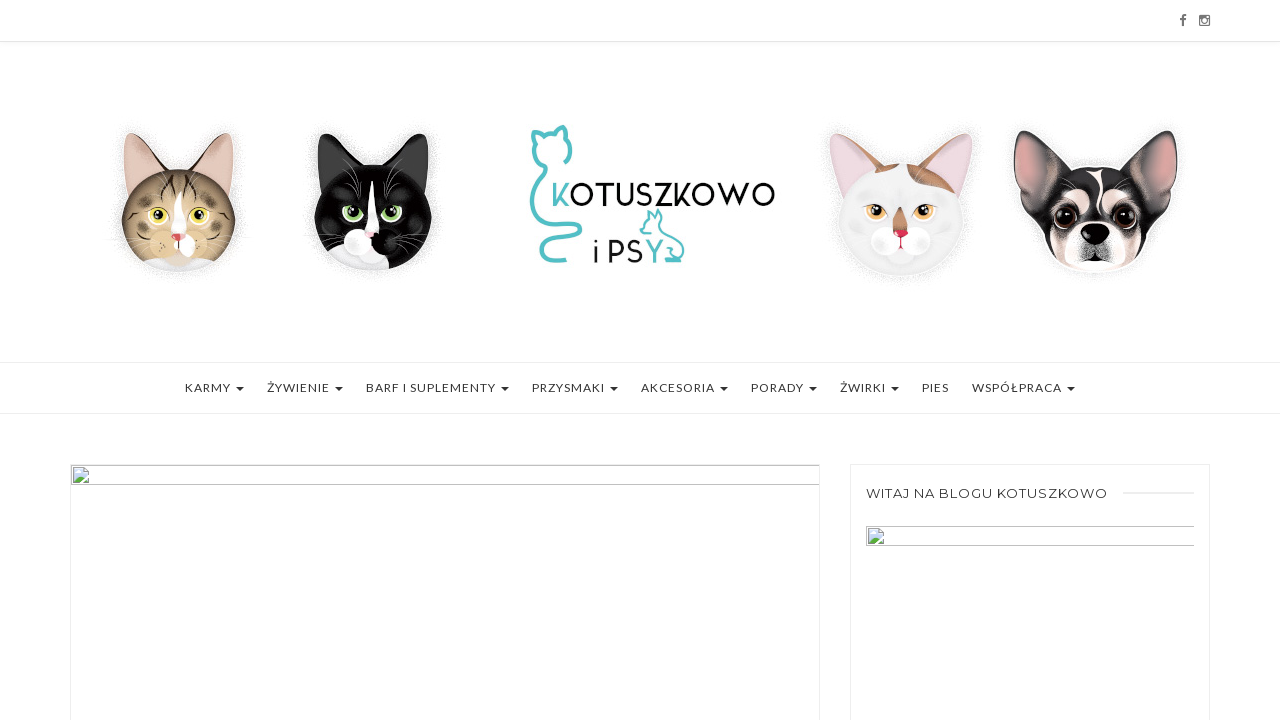

Retrieved page title
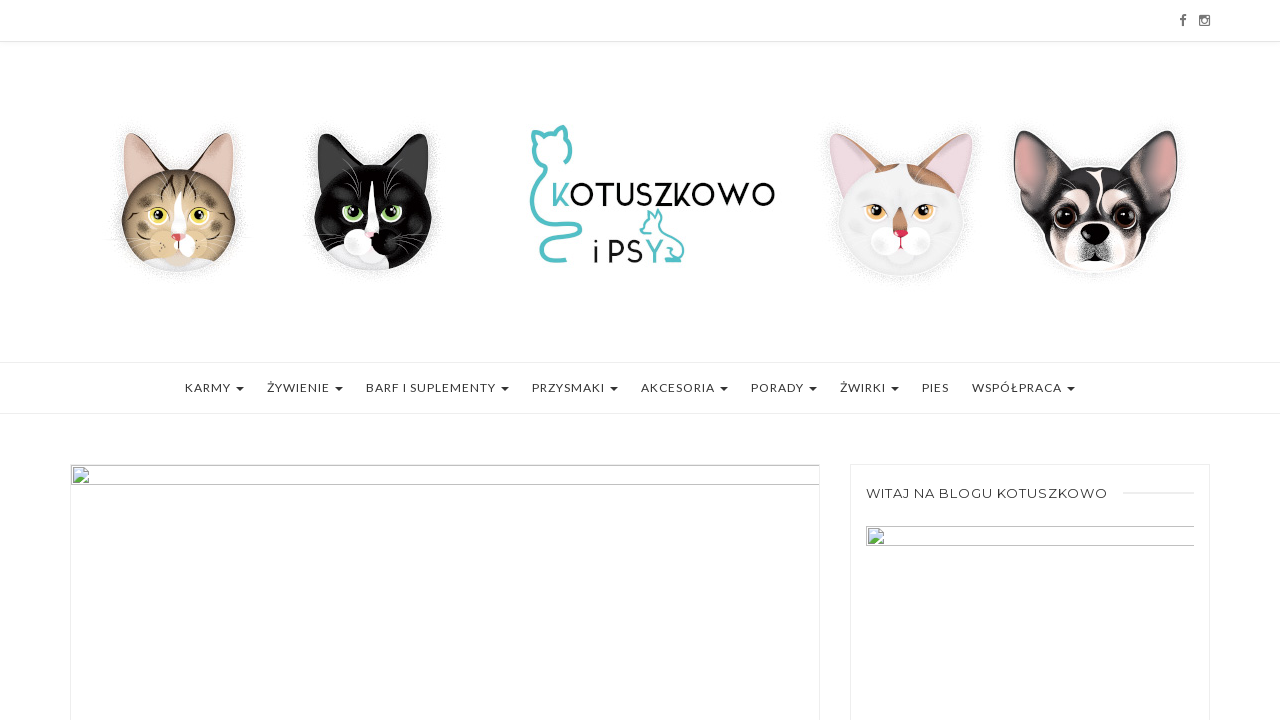

Verified page title is not None
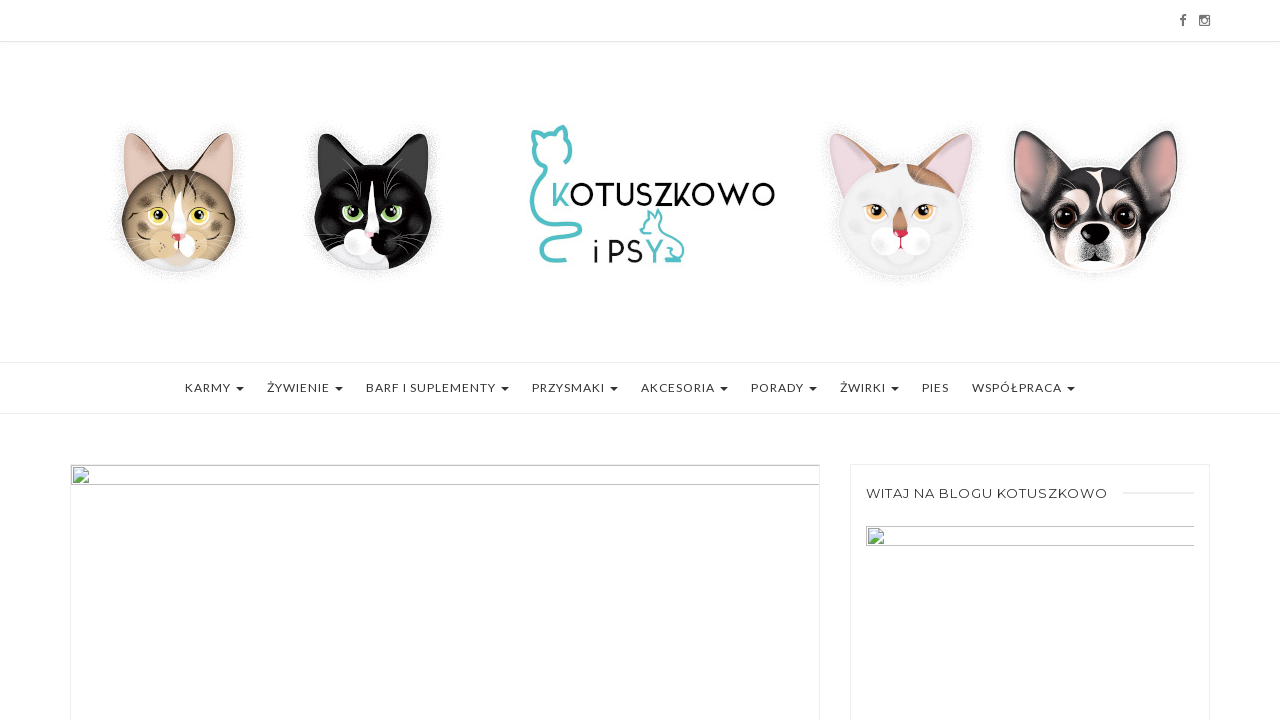

Verified page title is not empty or blank
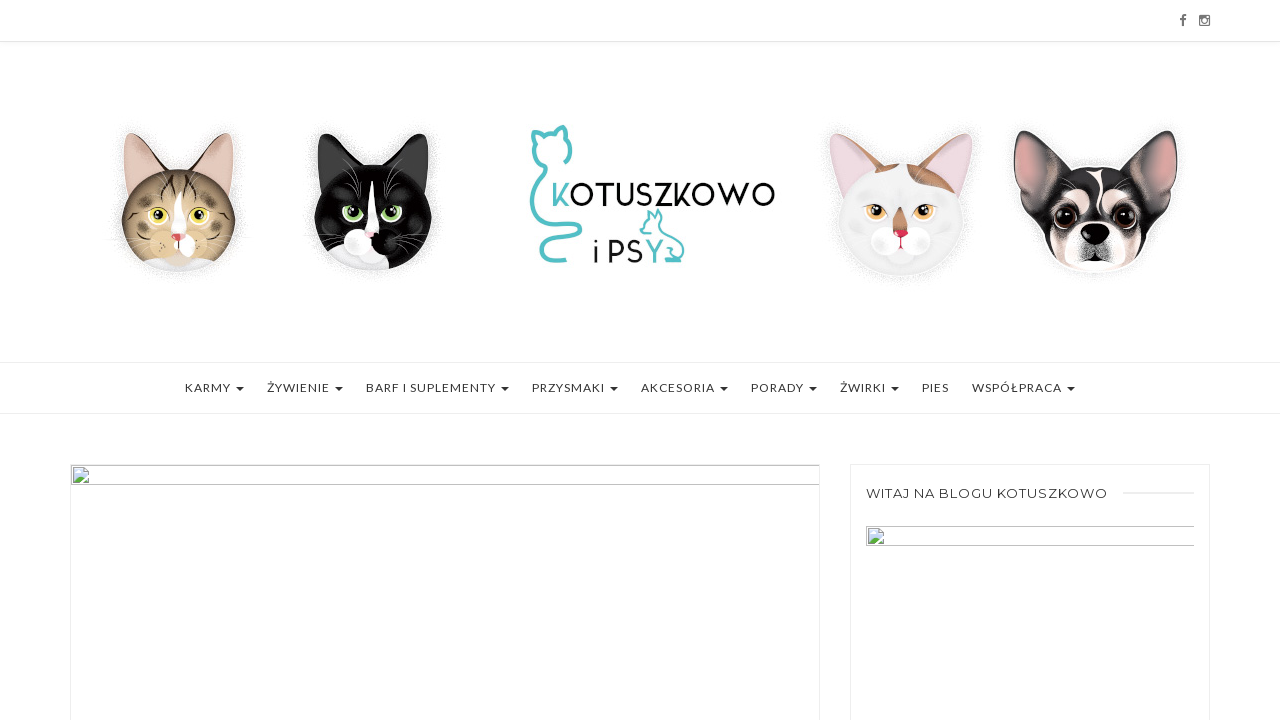

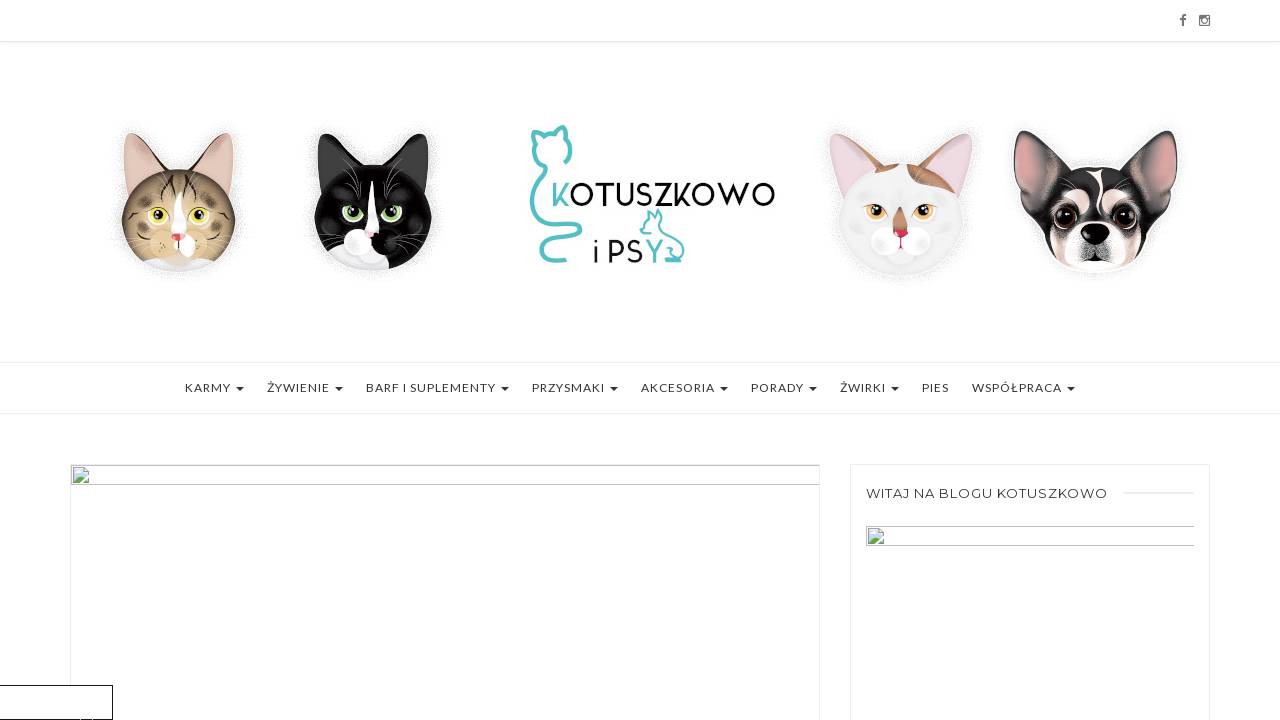